Tests file upload on ilovepdf.com by clicking the file picker button and uploading a PDF file for conversion.

Starting URL: https://www.ilovepdf.com/pdf_to_word

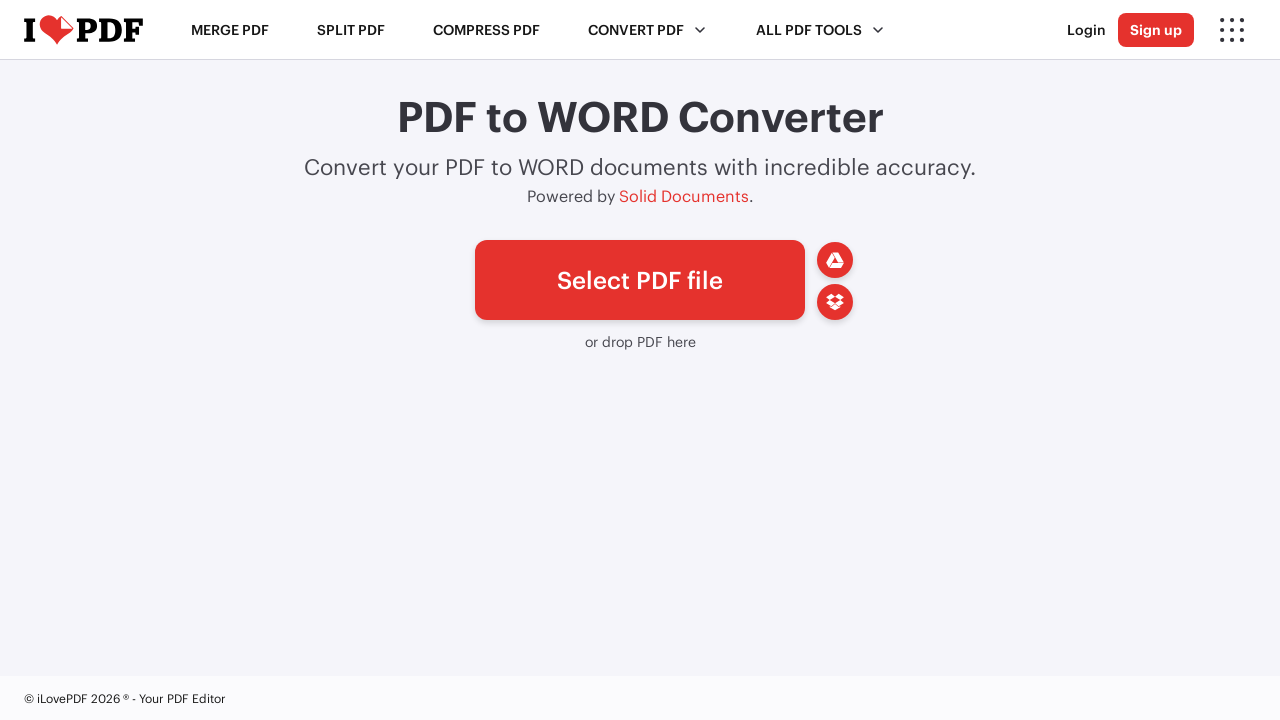

Created temporary directory for test file
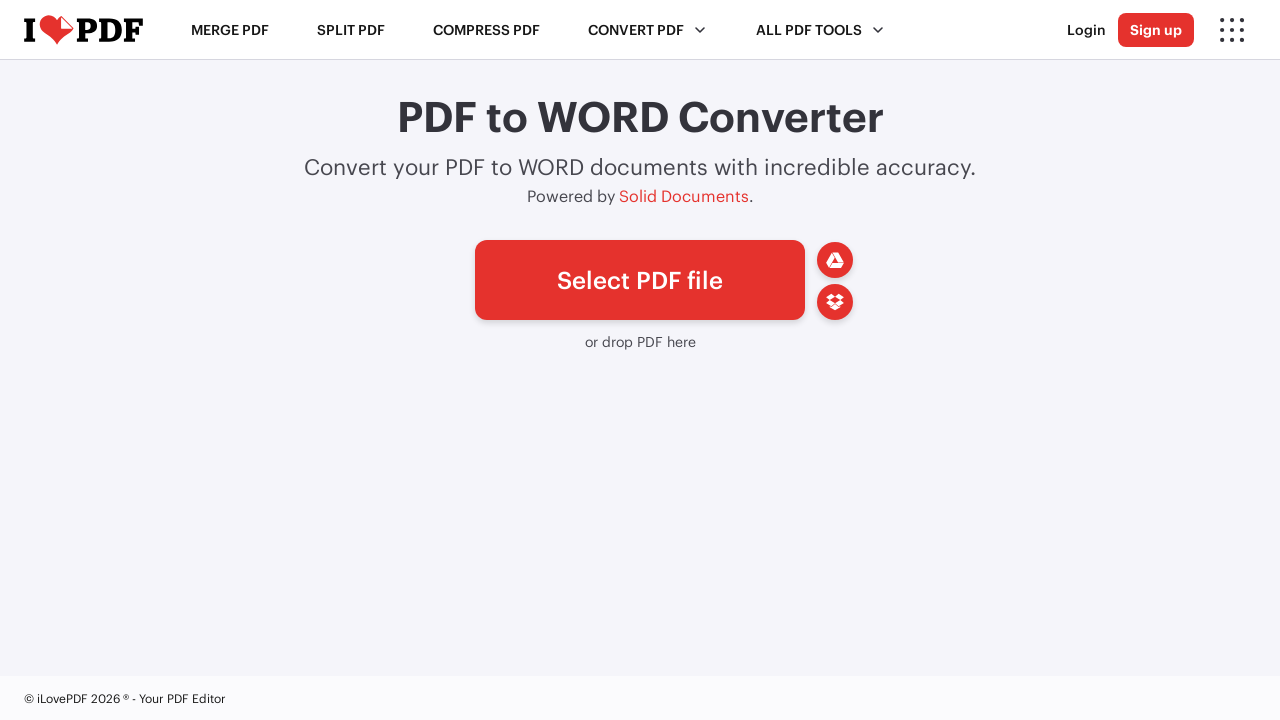

Created temporary PDF file at sample_document.pdf
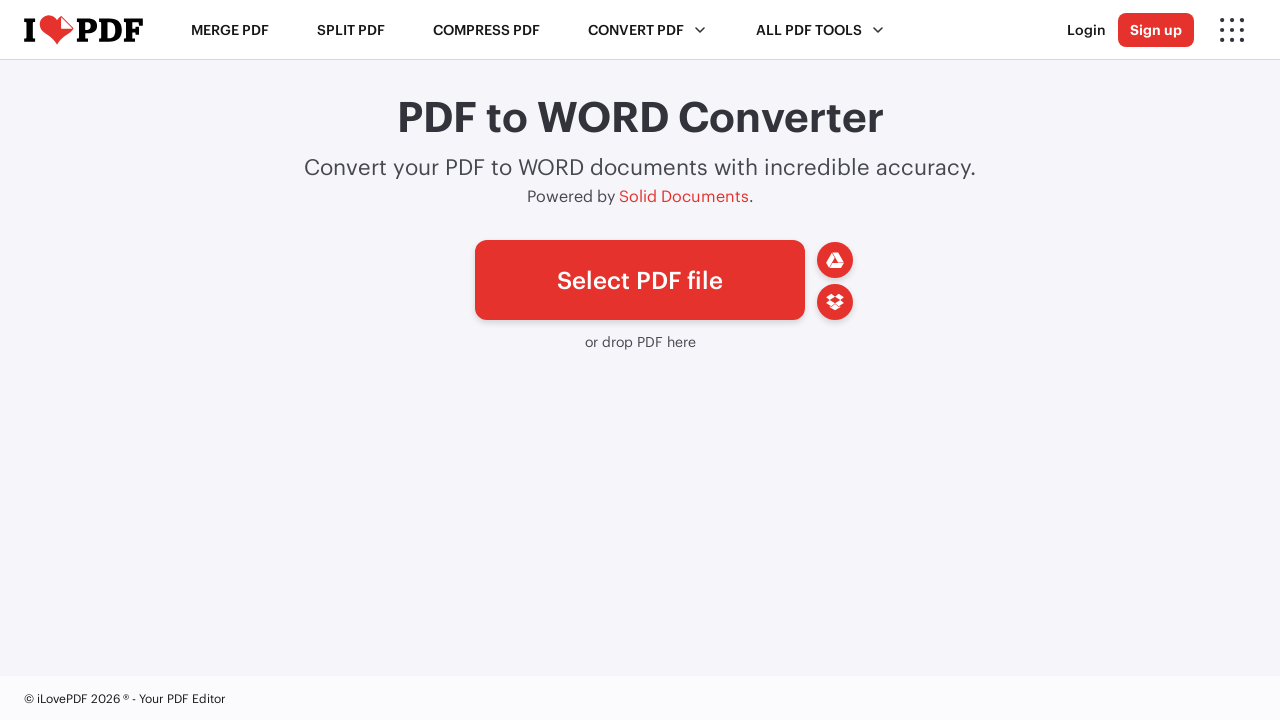

Clicked file picker button to open file chooser at (640, 280) on #pickfiles
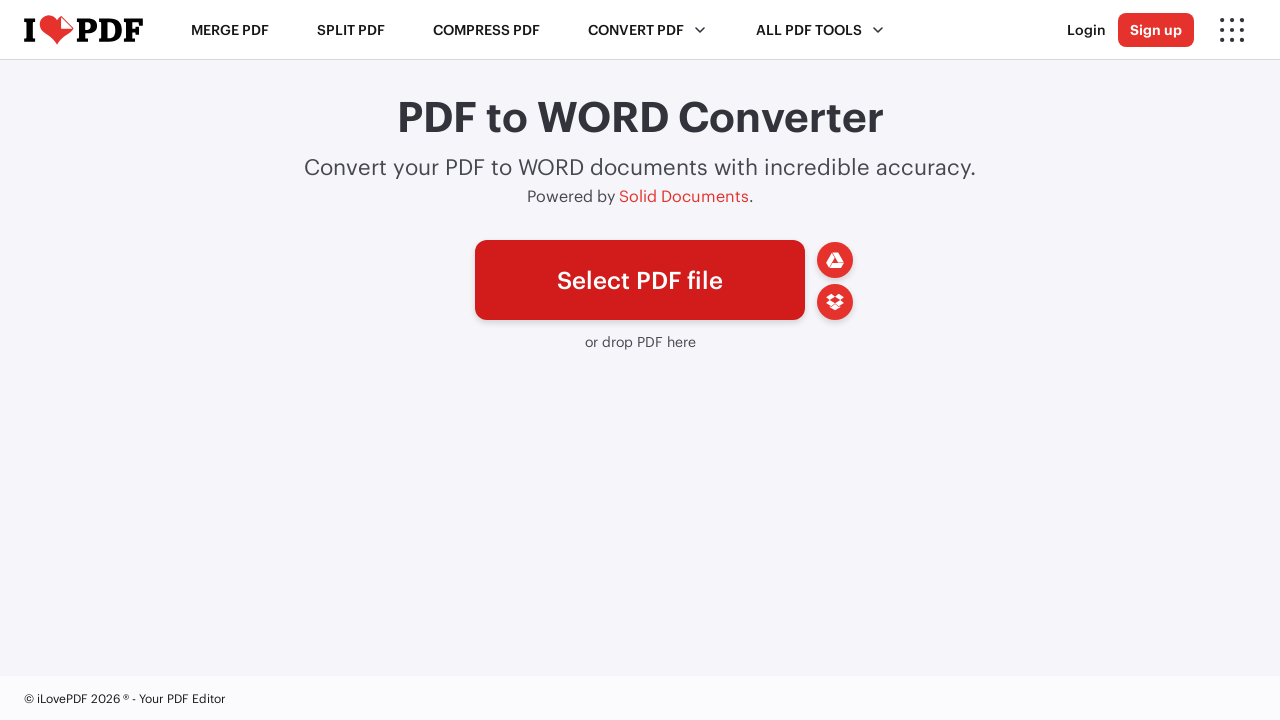

Selected sample_document.pdf in file chooser and uploaded
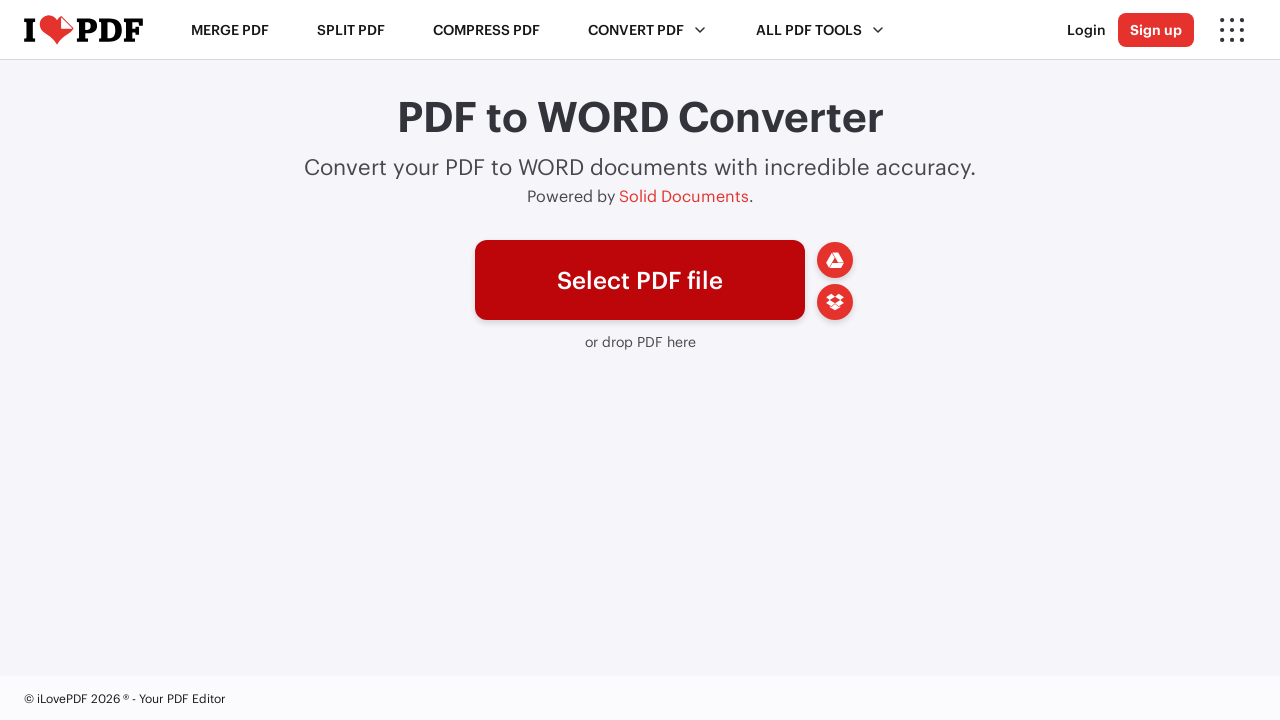

Waited for file upload to complete and page to settle
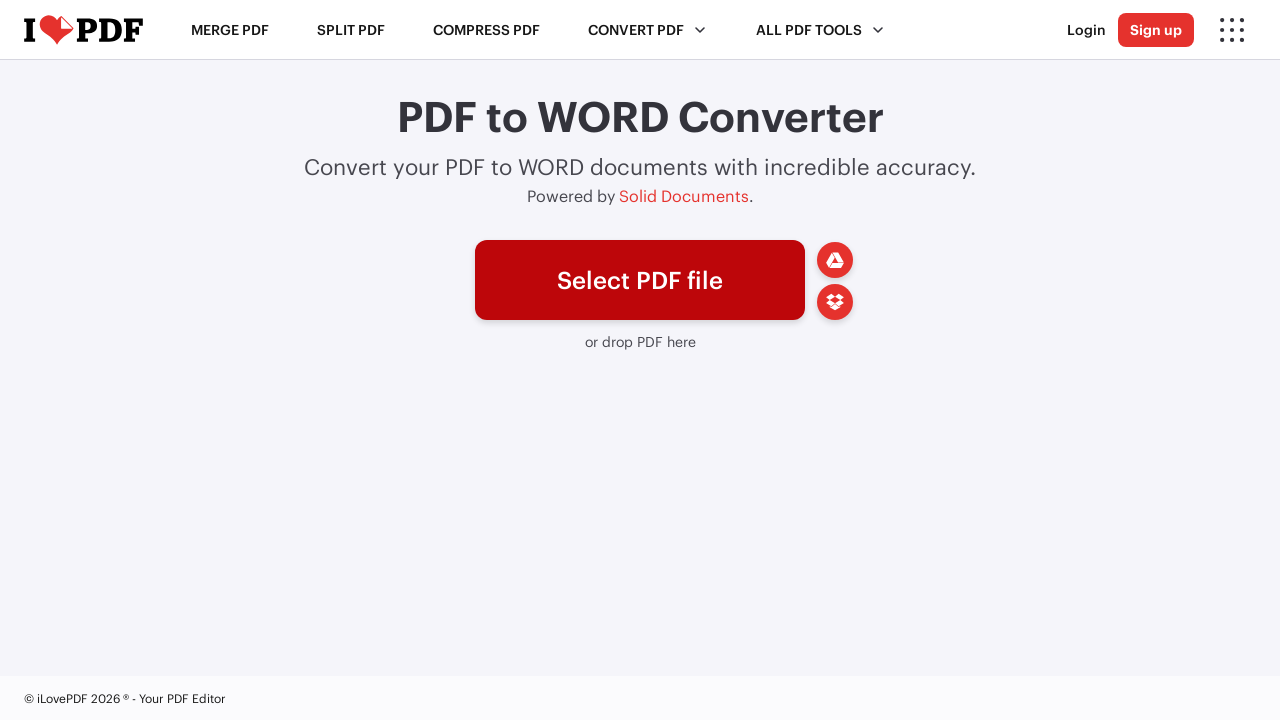

Removed temporary PDF file
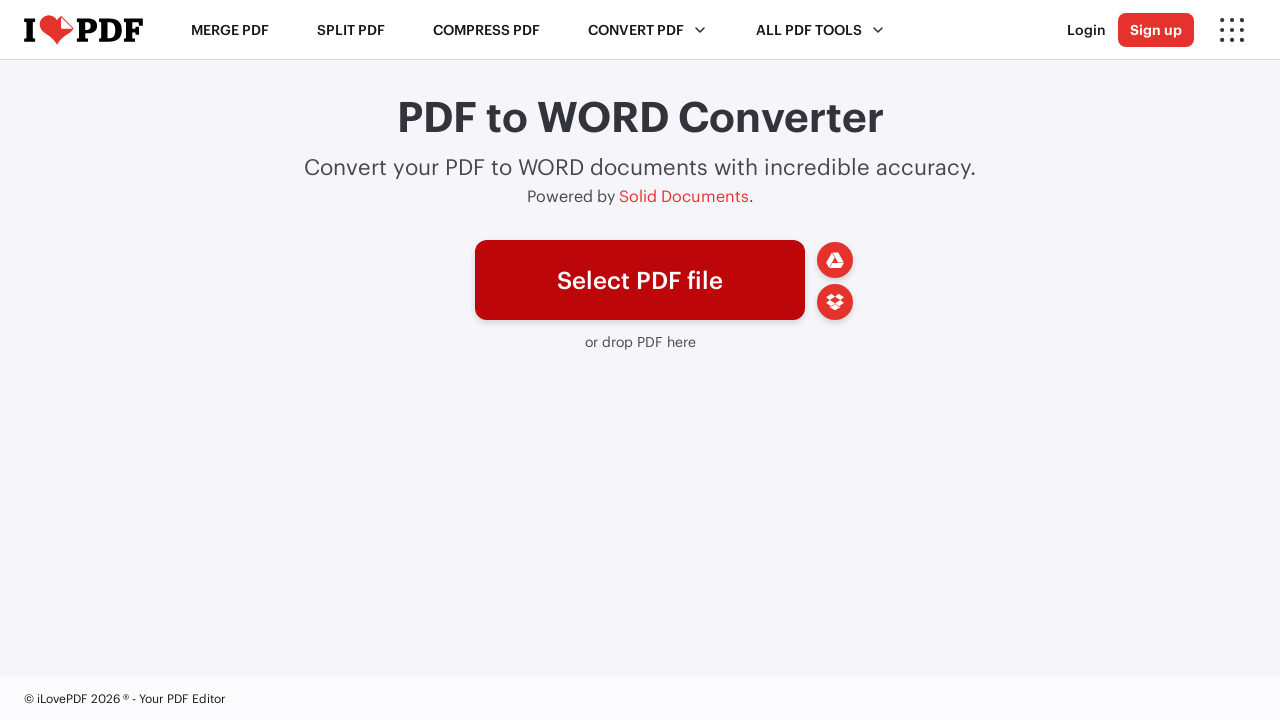

Removed temporary directory
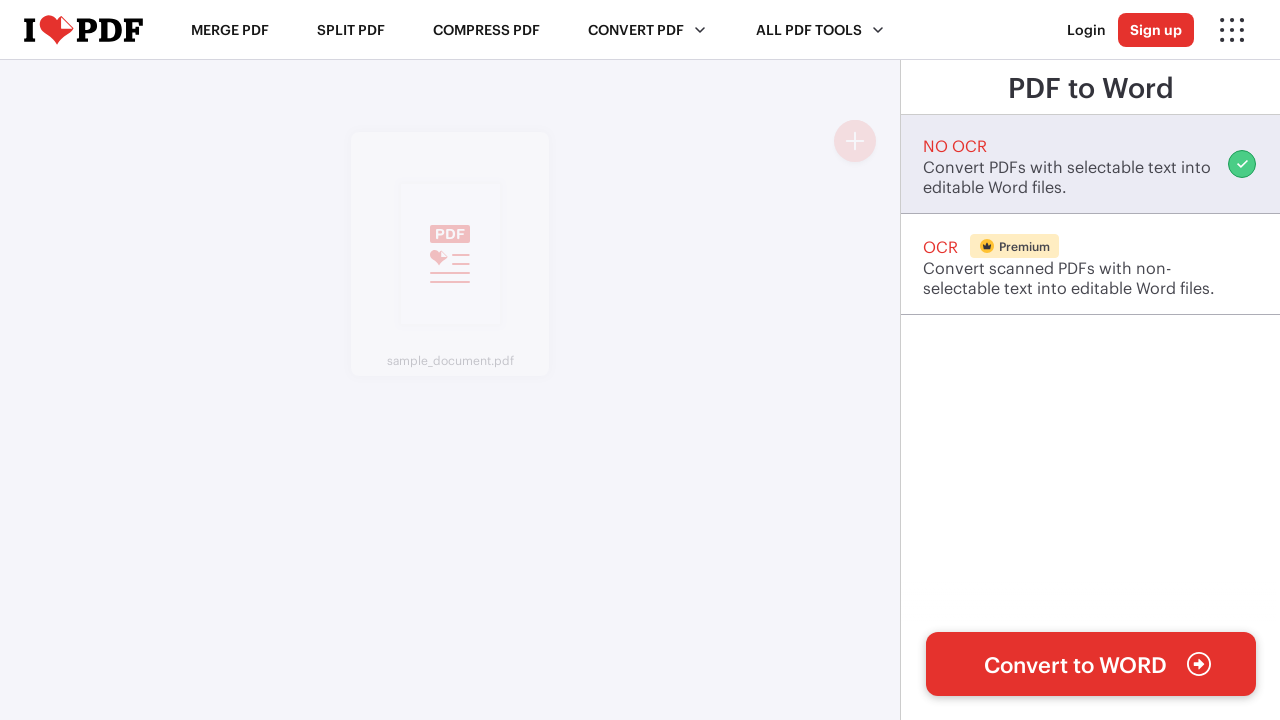

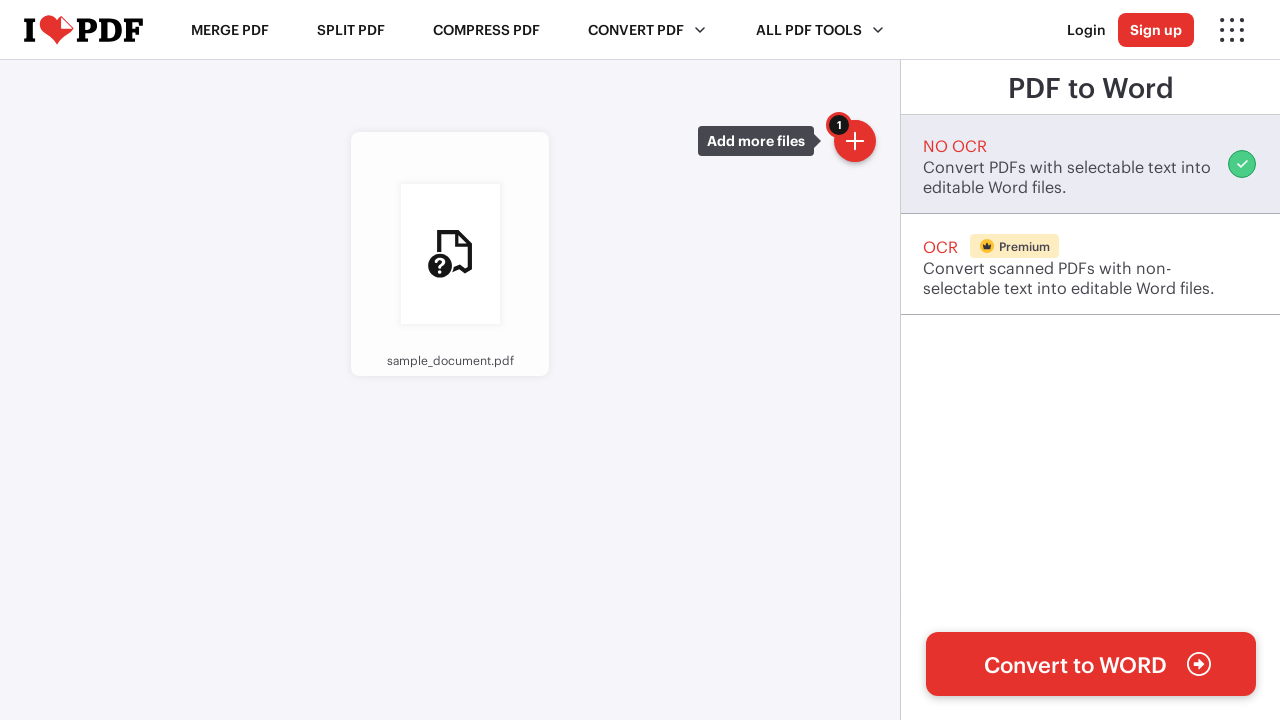